Opens multiple browser windows, navigates between them to extract course name from one site and fills it into a form field on another site

Starting URL: https://rahulshettyacademy.com/angularpractice/

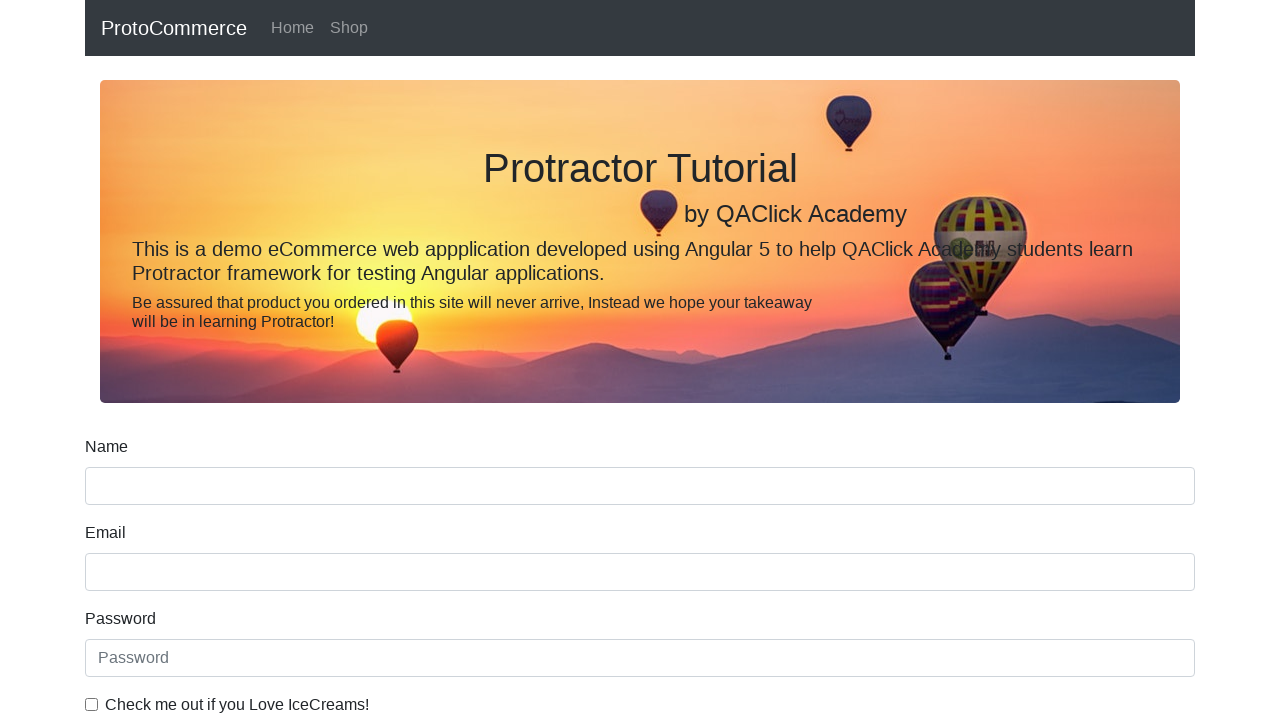

Opened a new browser window/tab
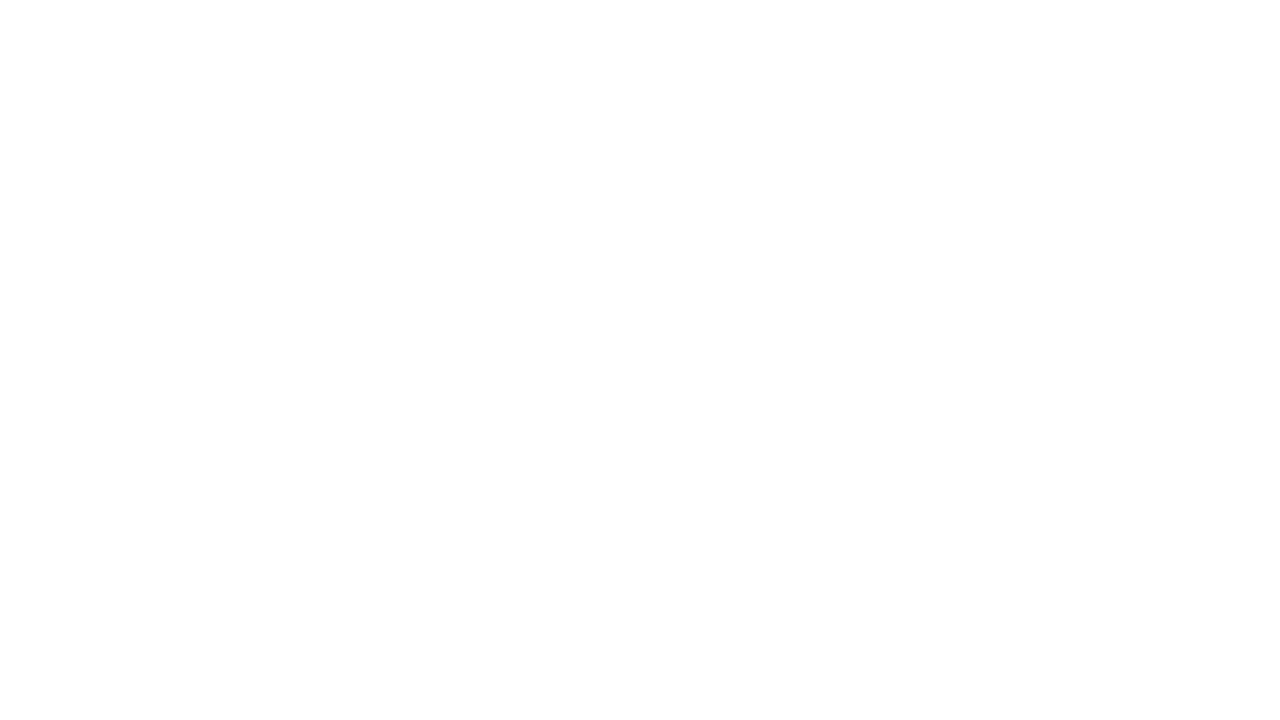

Navigated to https://rahulshettyacademy.com/ in new window
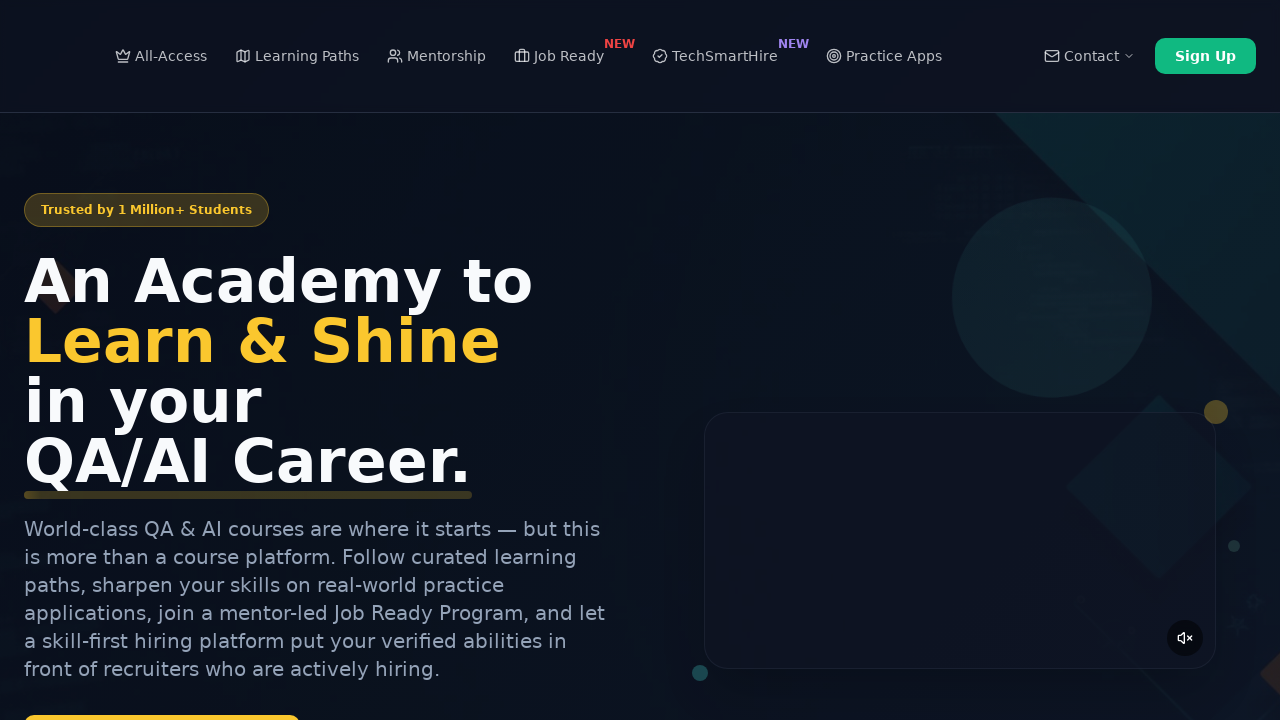

Extracted course name from second course link: 'Playwright Testing'
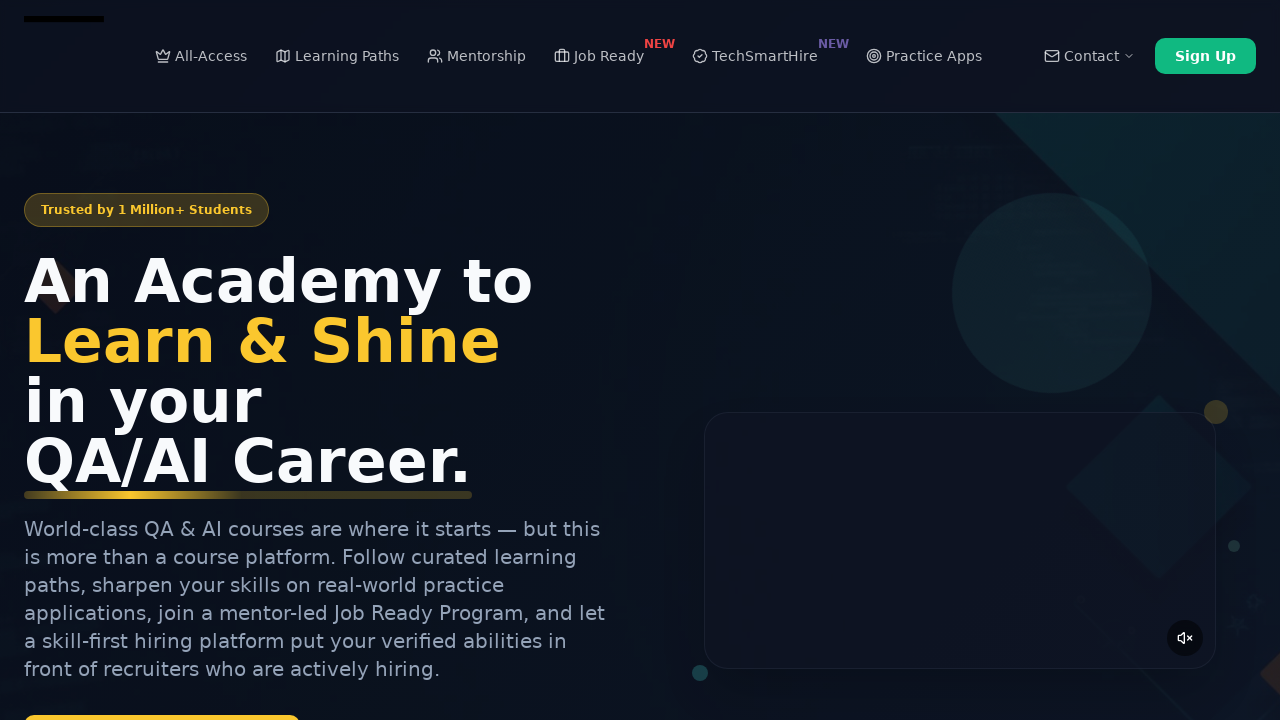

Closed the new browser window on (//input[@name='name'])[1]
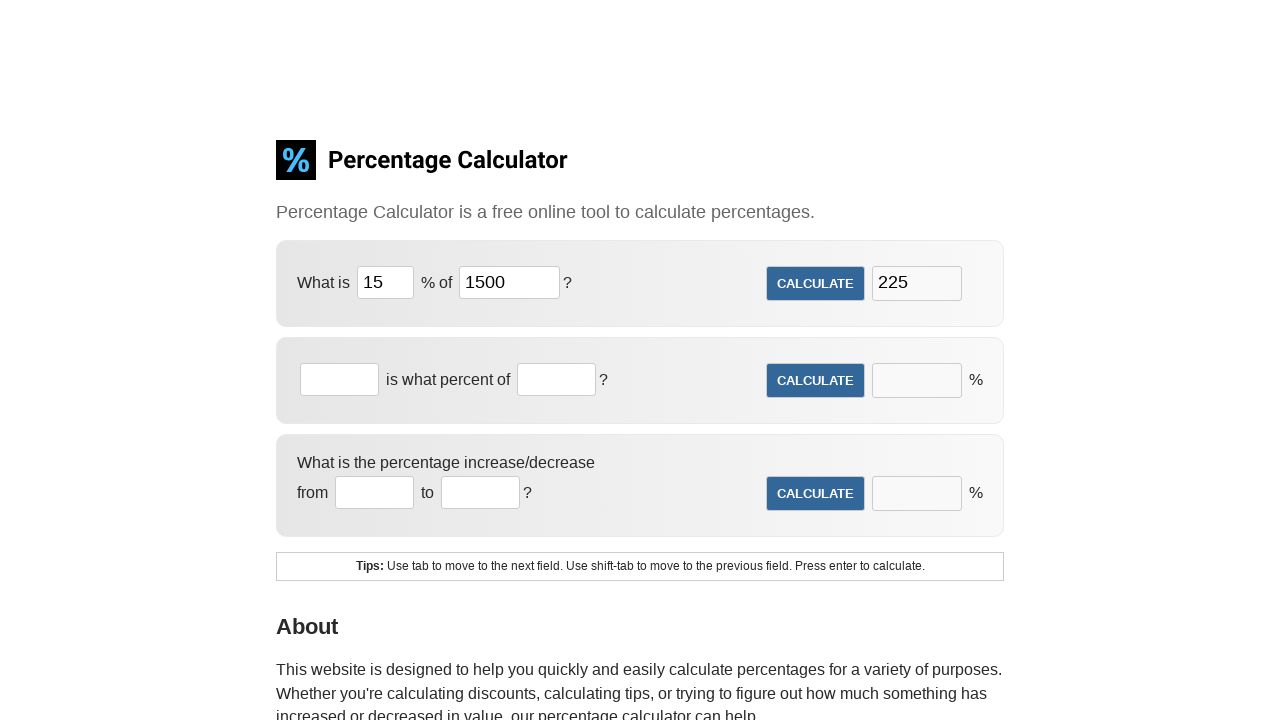

Filled name field with extracted course name: 'Playwright Testing'
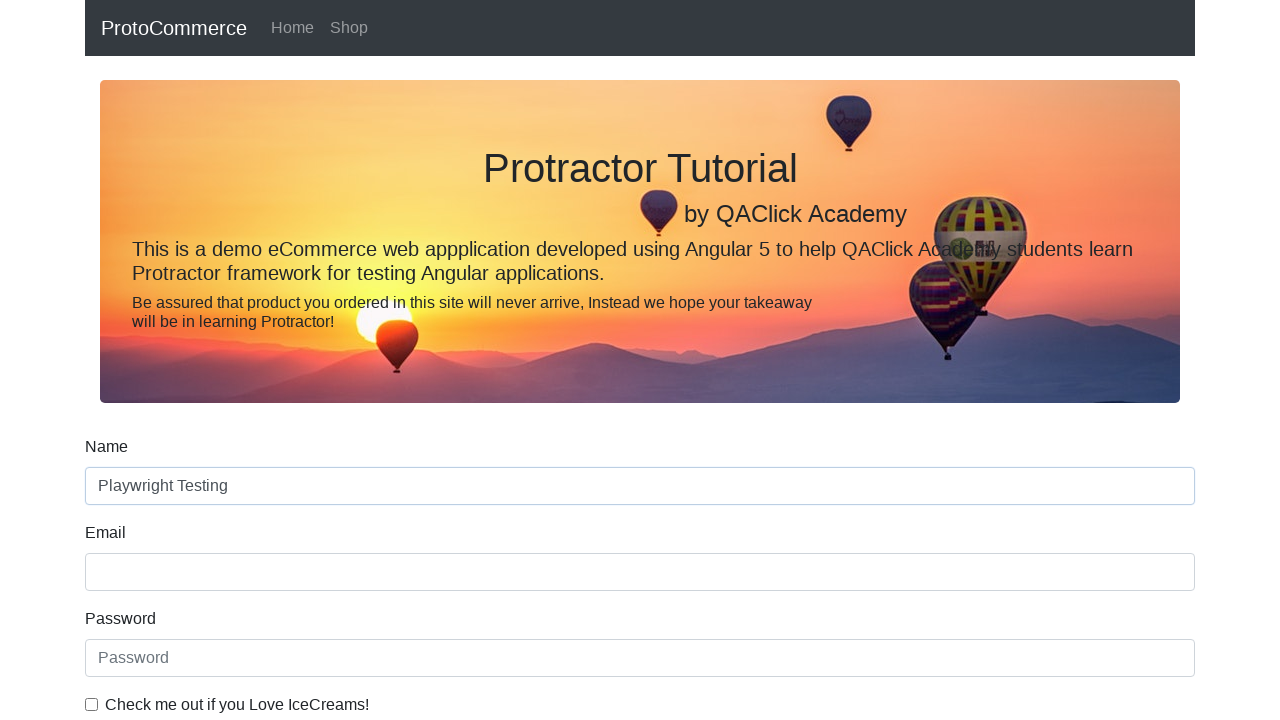

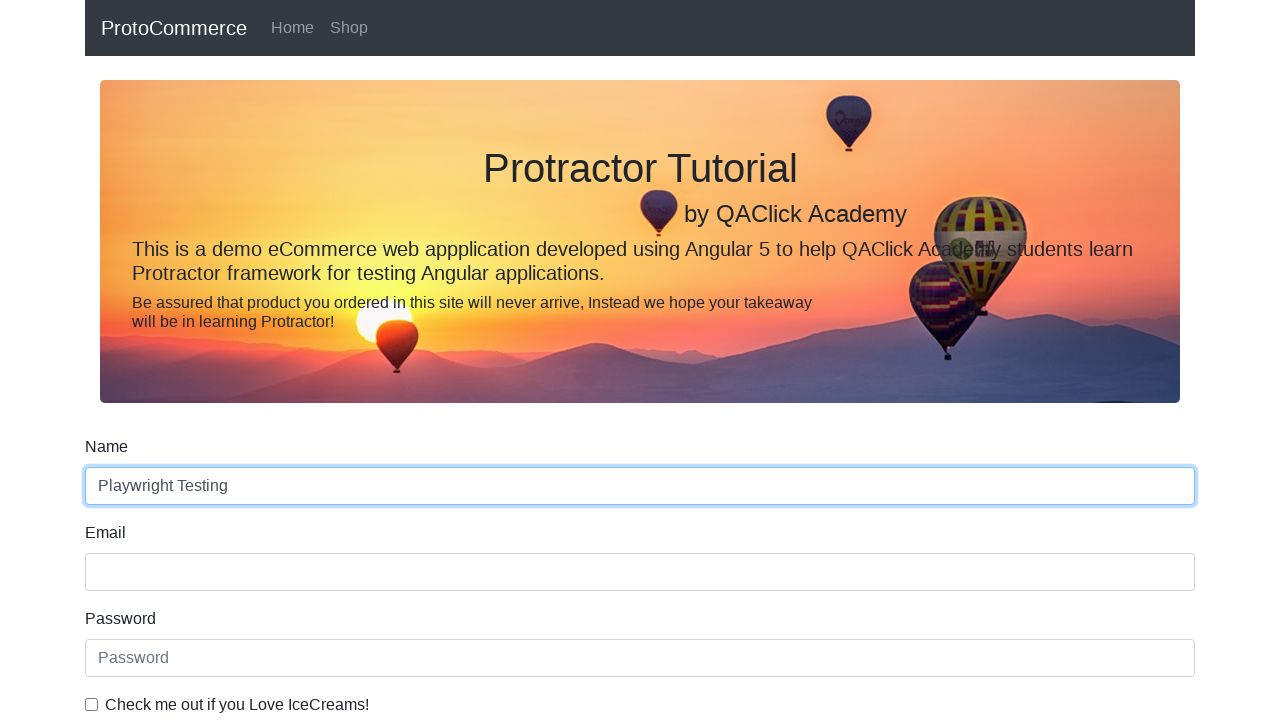